Tests documentation site by navigating to the homepage, API documentation page, and testing documentation page

Starting URL: https://tjsingleton.github.io/bulletbuzz/

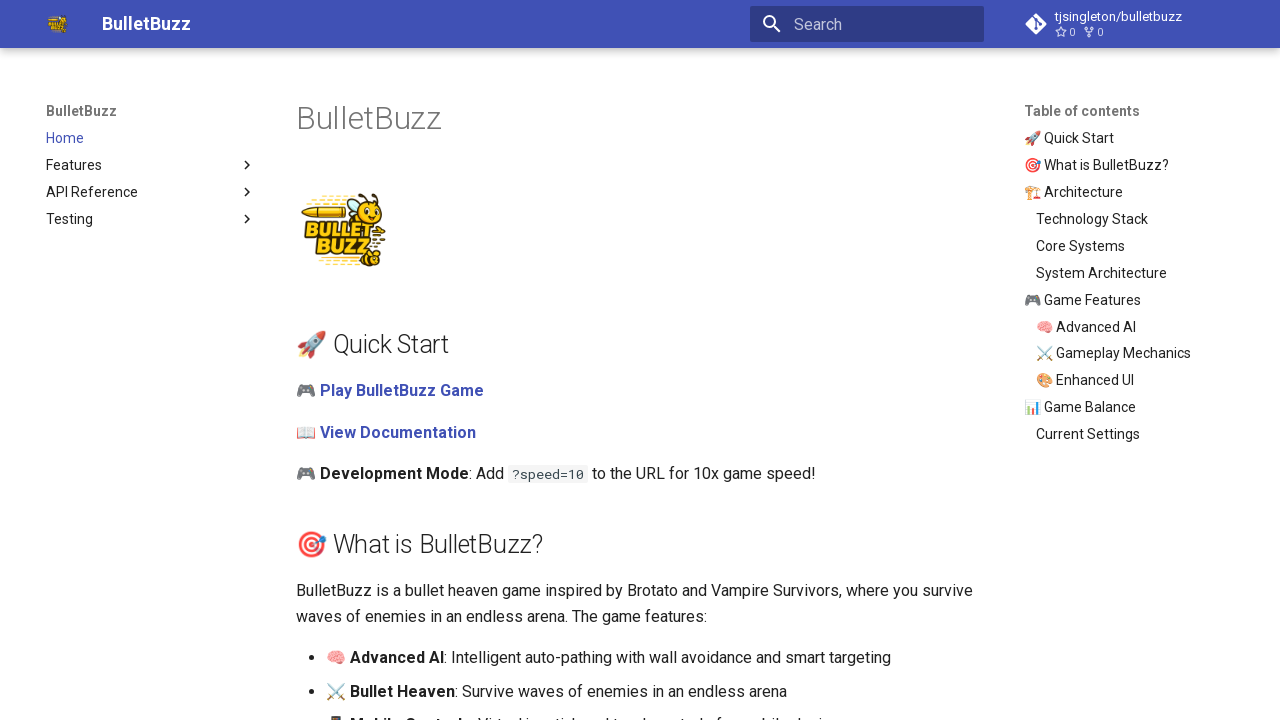

Homepage loaded and waited 2 seconds
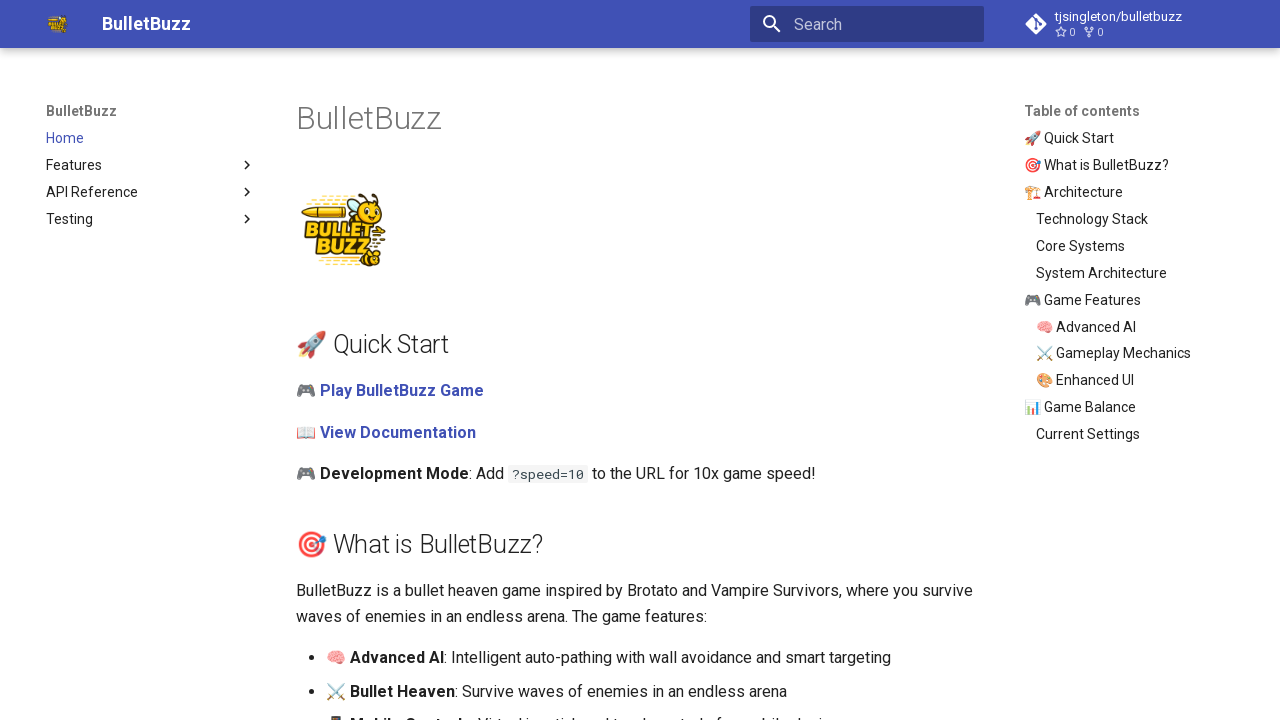

Navigated to API documentation page
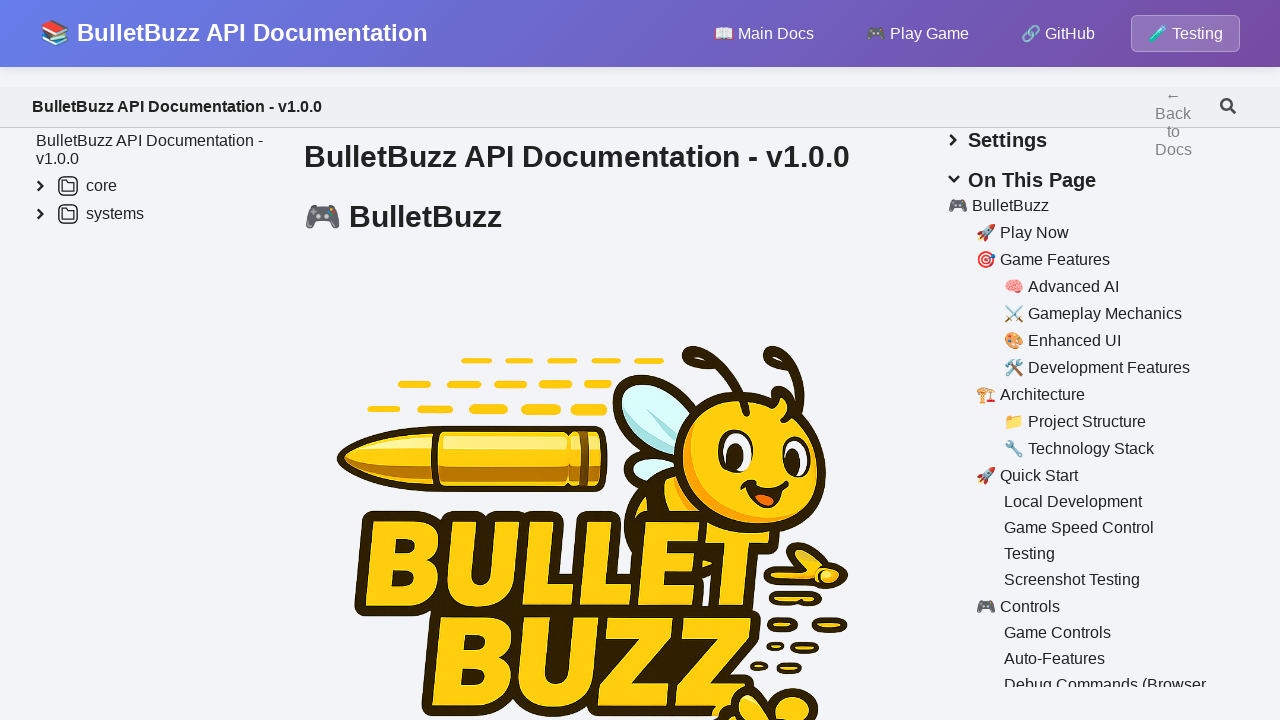

API documentation page loaded and waited 2 seconds
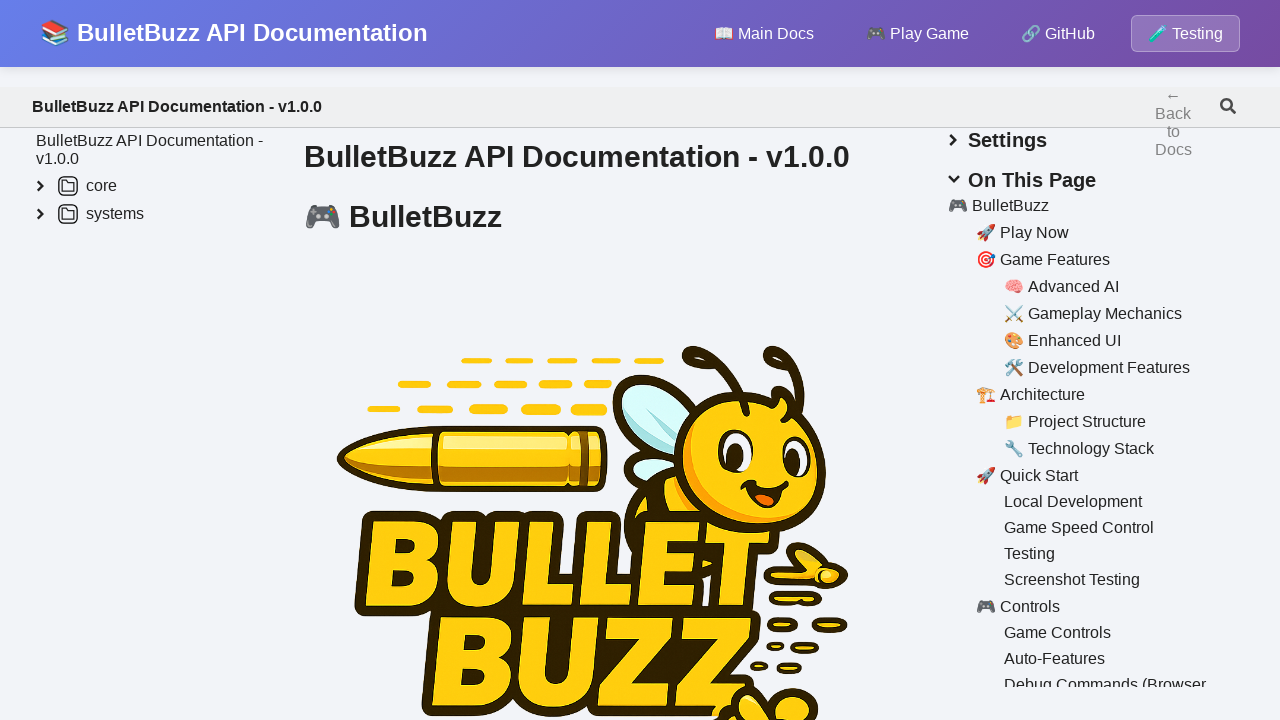

Navigated to testing documentation page
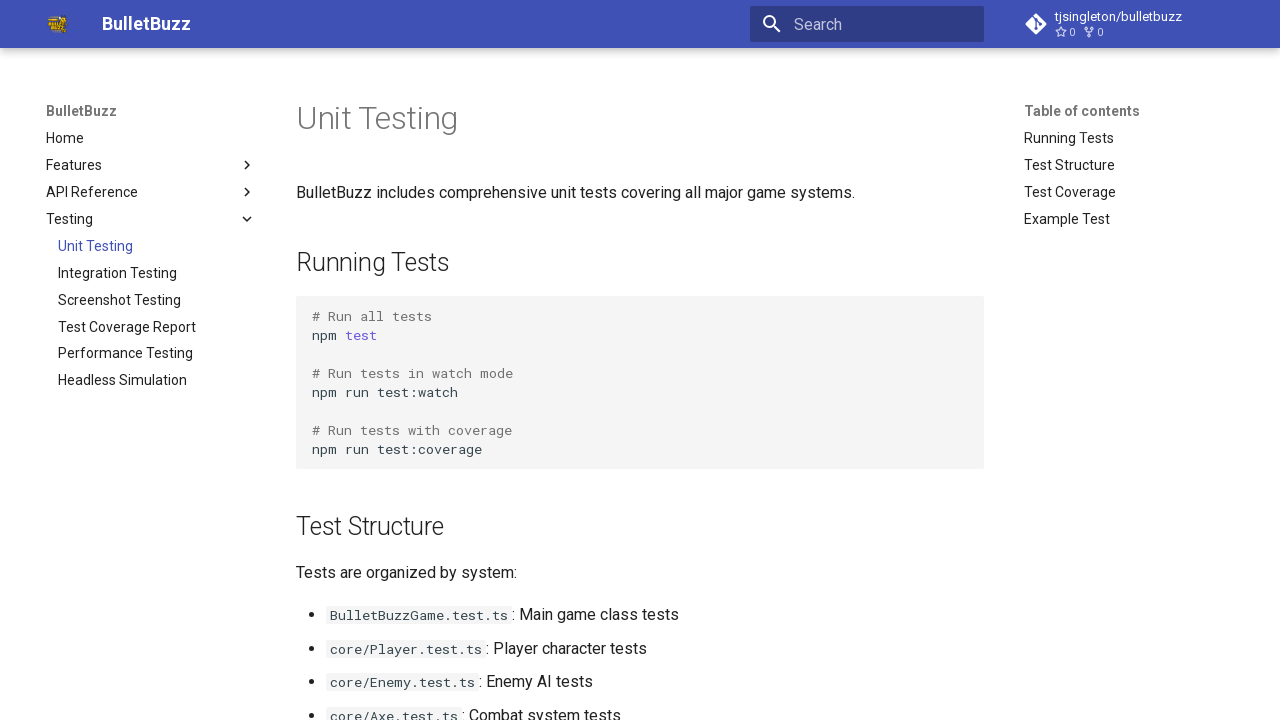

Testing documentation page loaded and waited 2 seconds
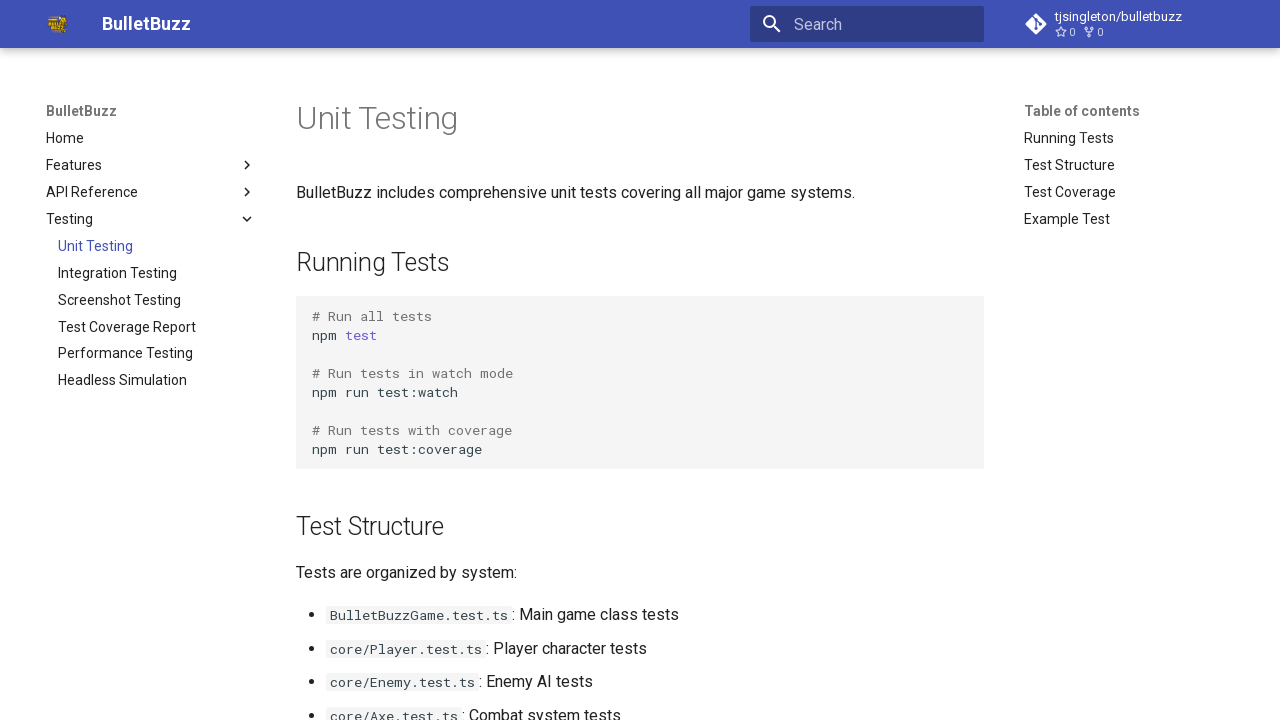

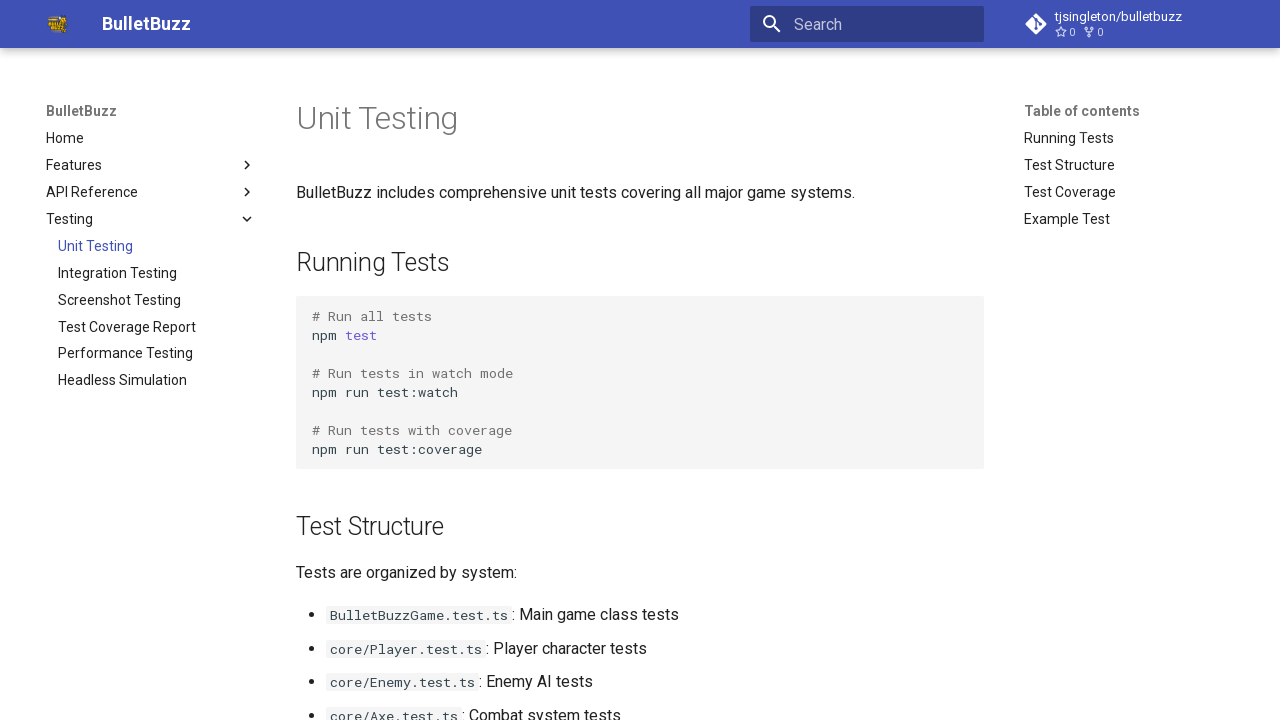